Verifies that the Automation Exercises page link in the footer has the correct href attribute.

Starting URL: https://ultimateqa.com

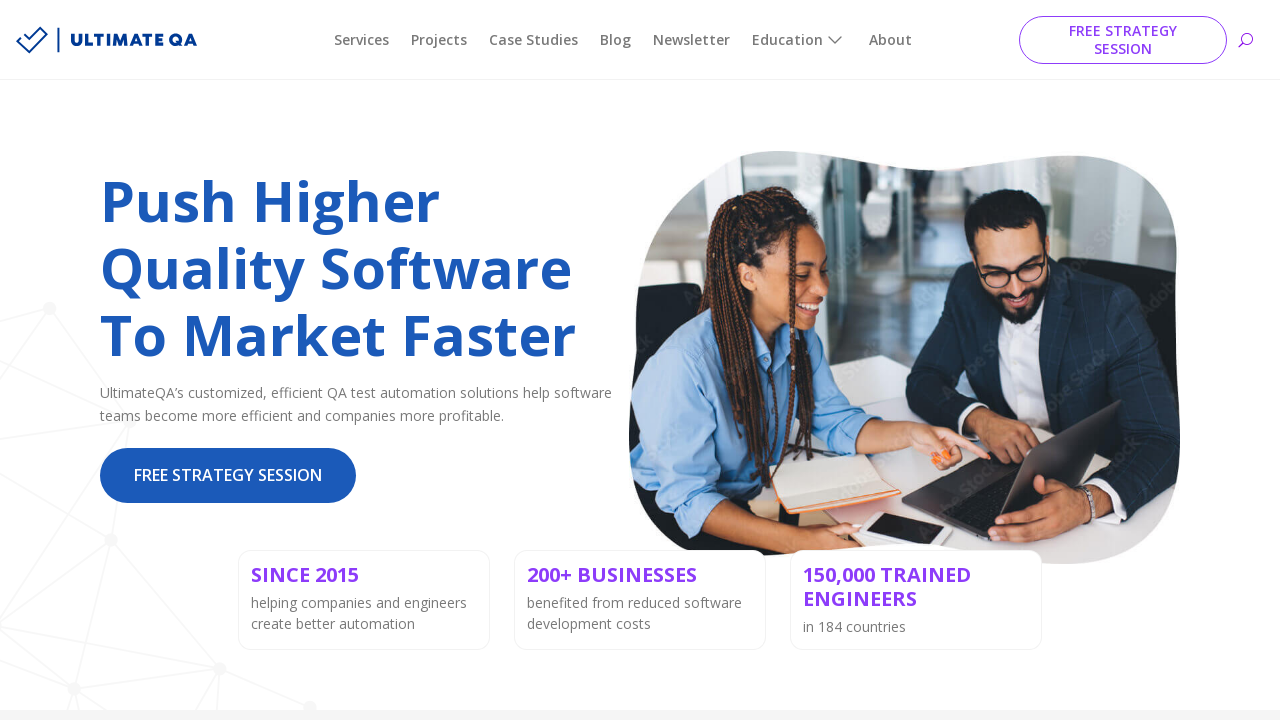

Navigated to Ultimate QA homepage
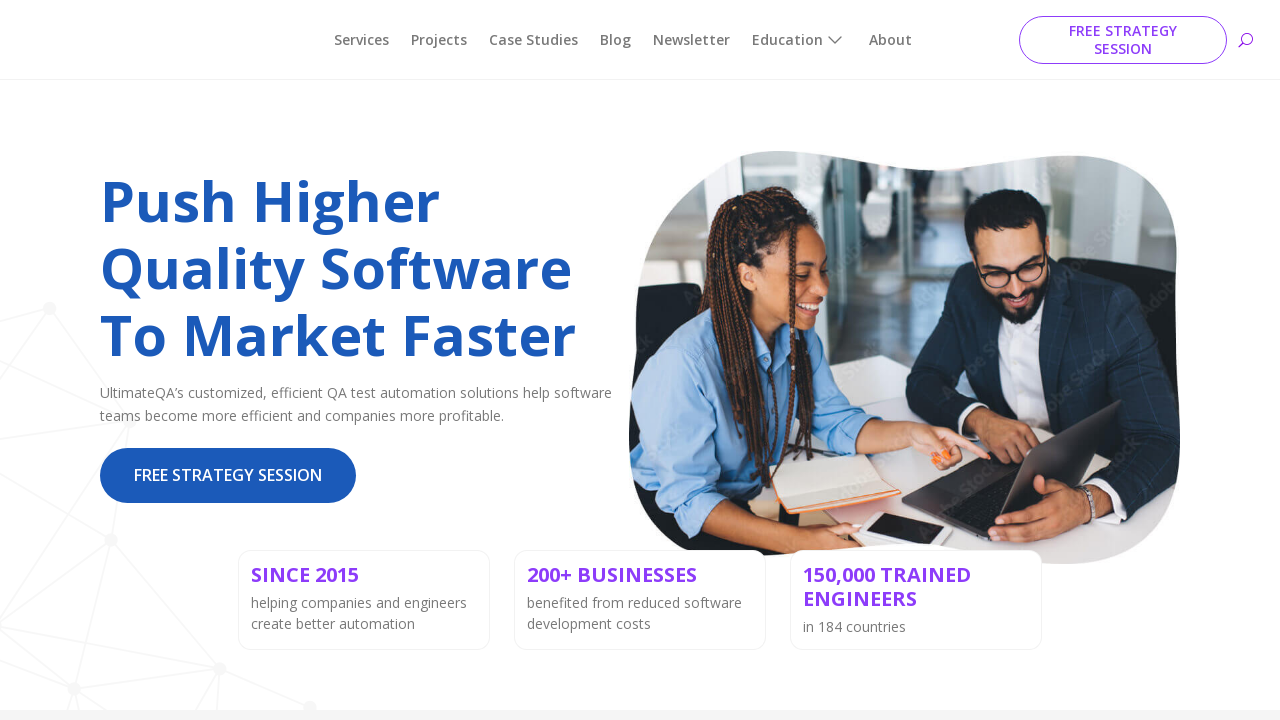

Located Automation Exercises link in footer
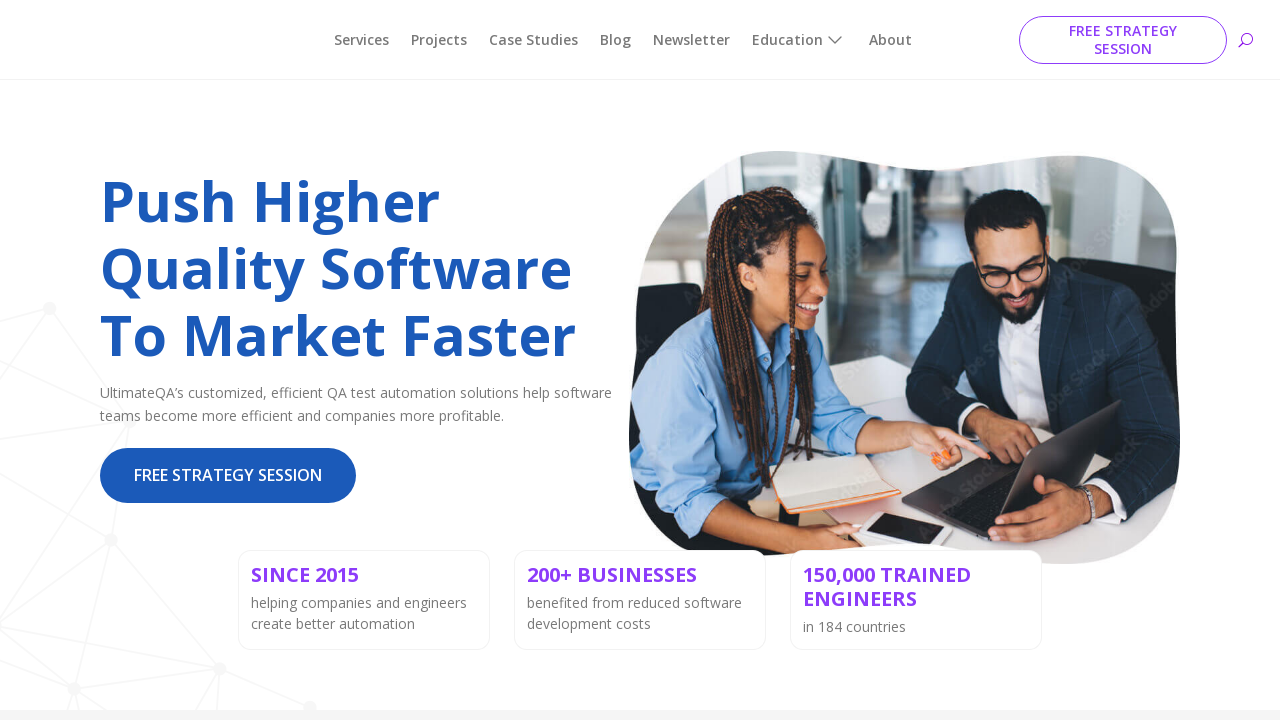

Verified Automation Exercises link has correct href attribute 'https://ultimateqa.com/automation/'
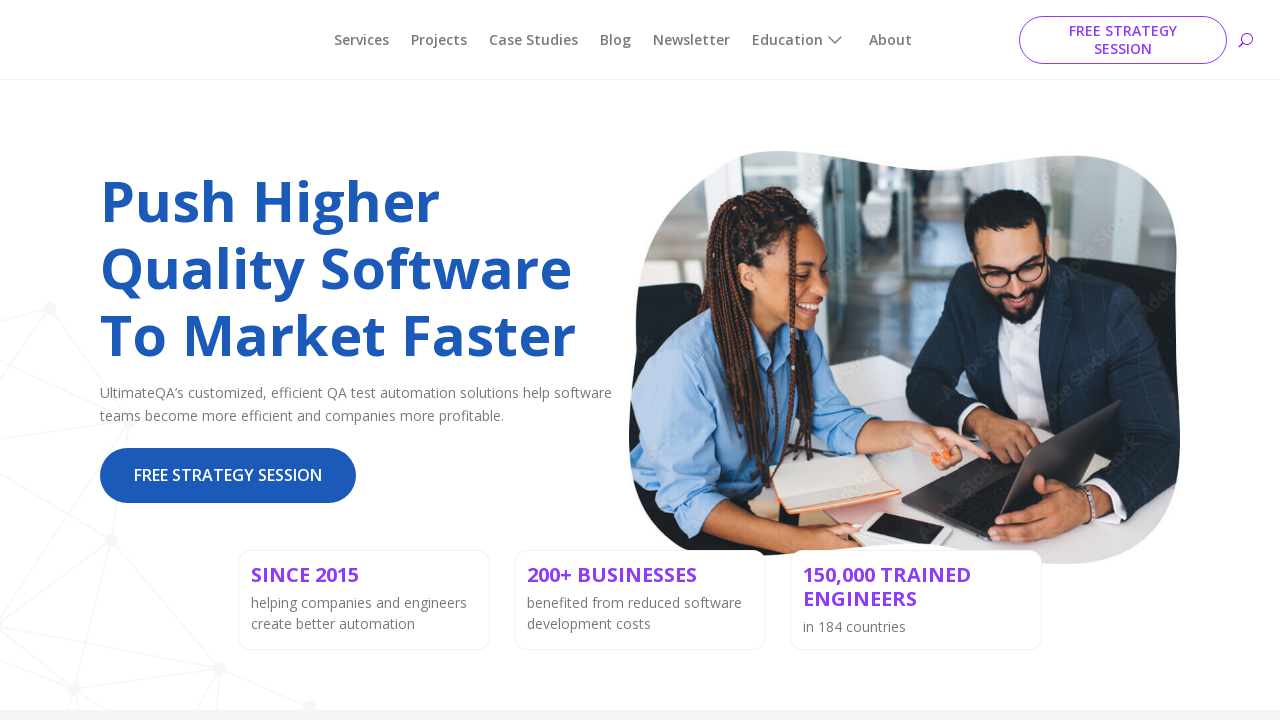

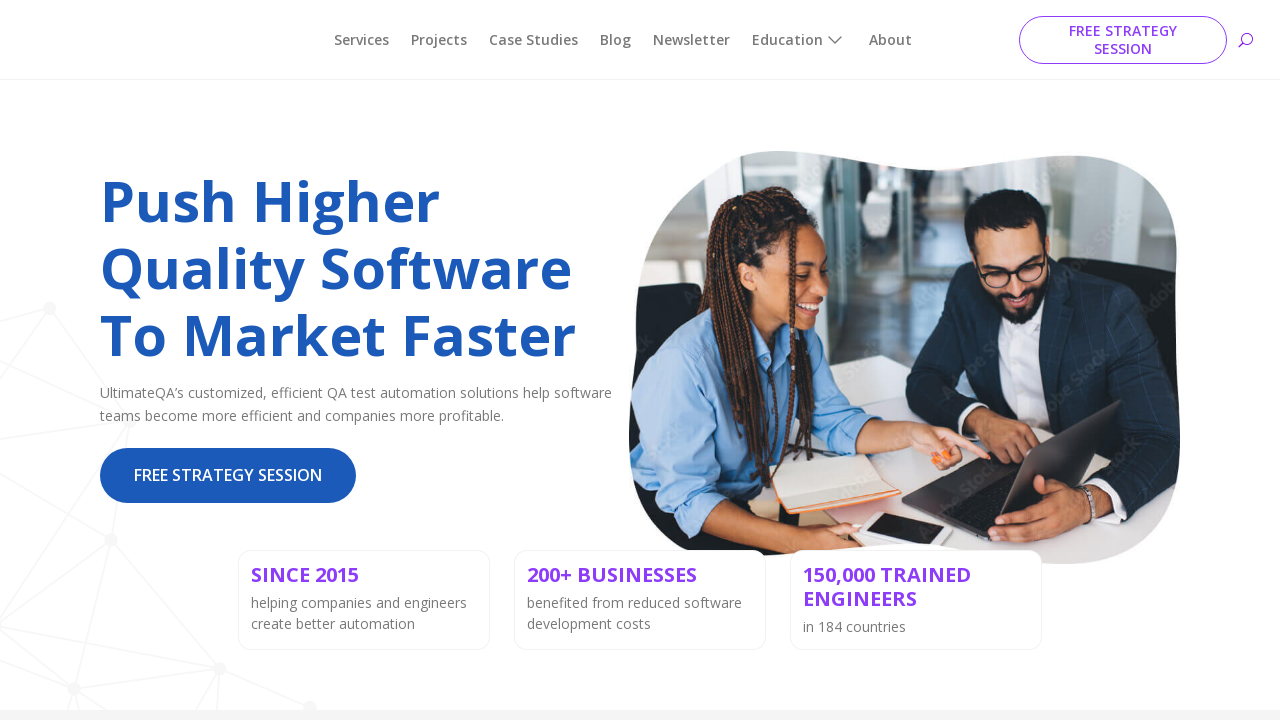